Tests button click functionality on the DemoQA buttons page by clicking the "Click Me" button and verifying the button text is displayed

Starting URL: https://demoqa.com/buttons

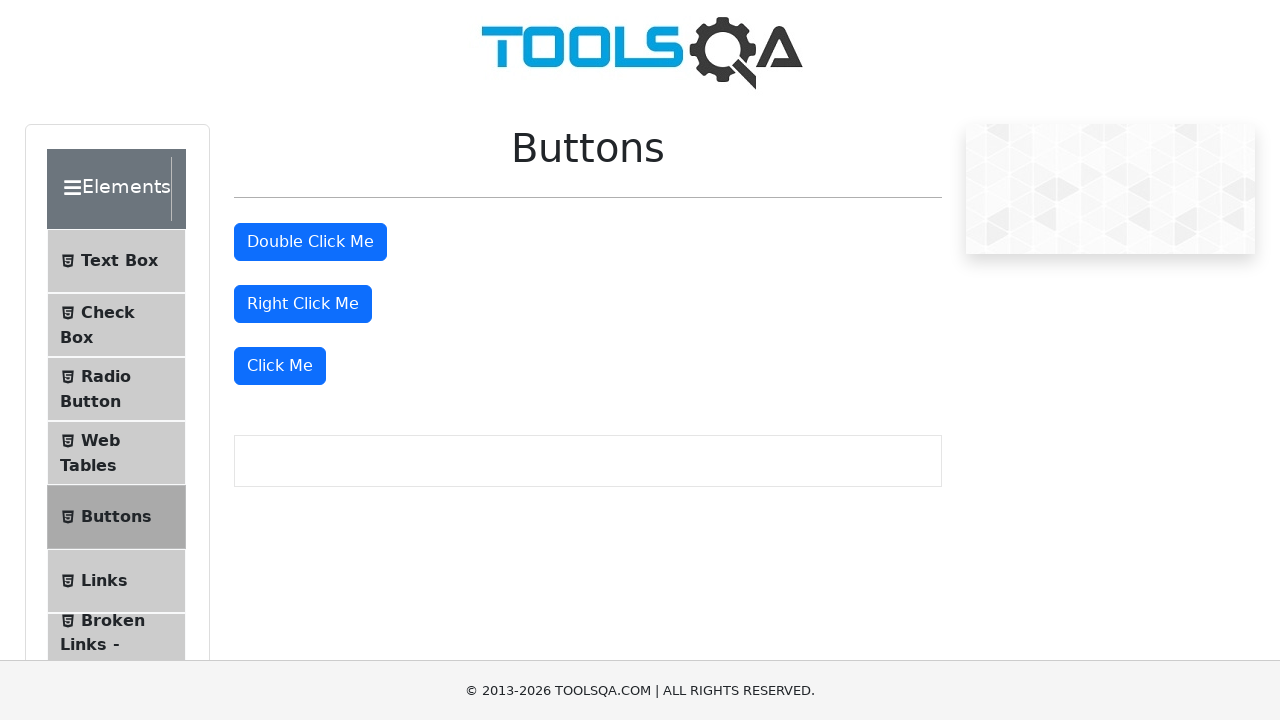

Navigated to DemoQA buttons page
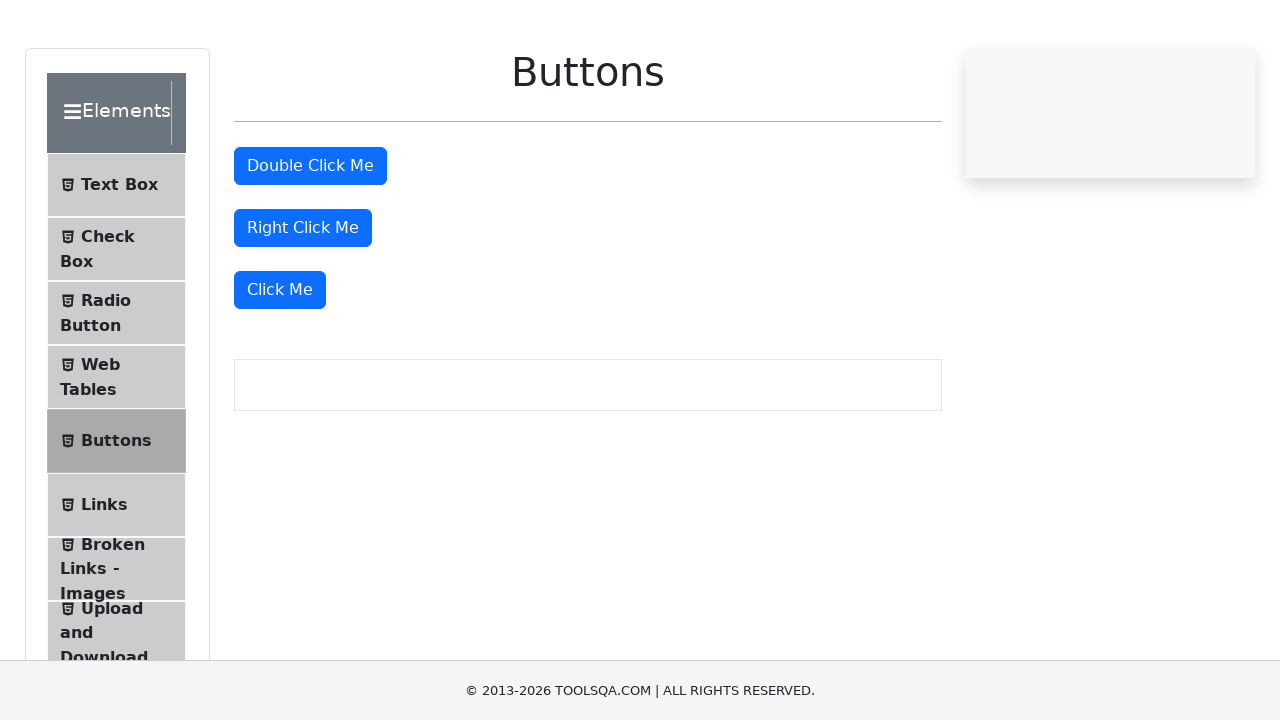

Clicked the 'Click Me' button at (280, 366) on xpath=//button[text()='Click Me']
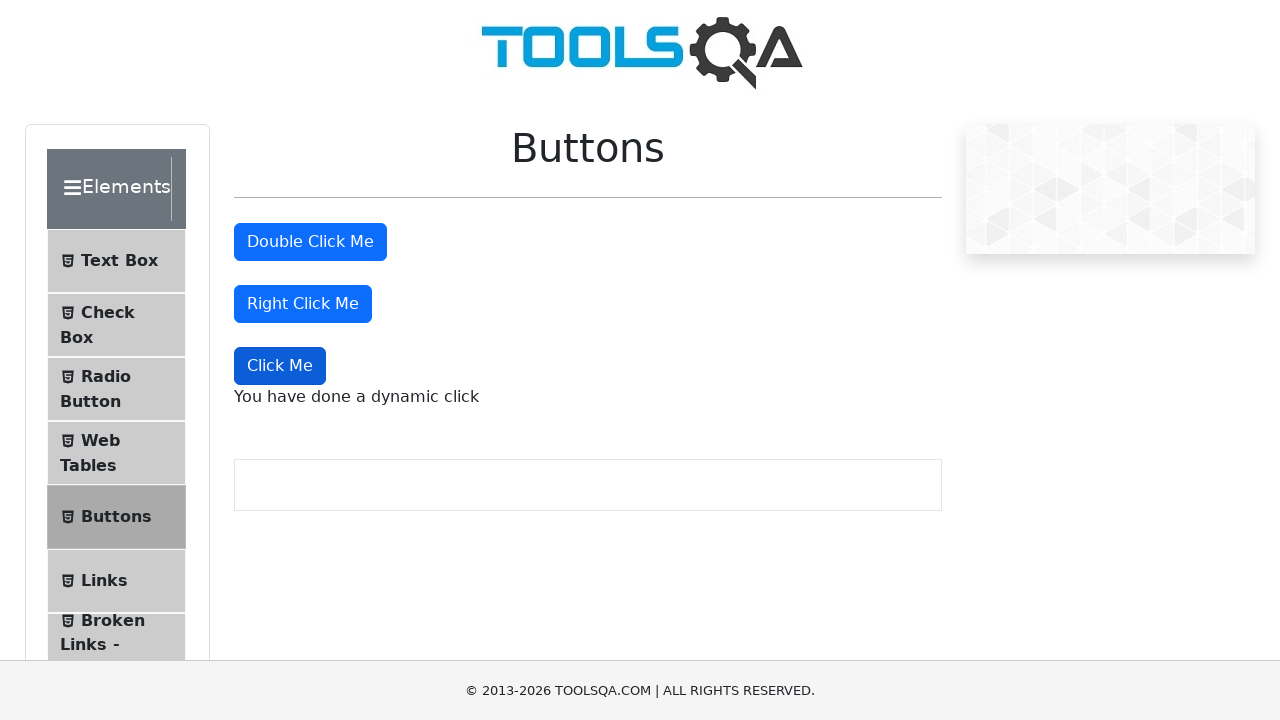

Verified button text is displayed in the result message
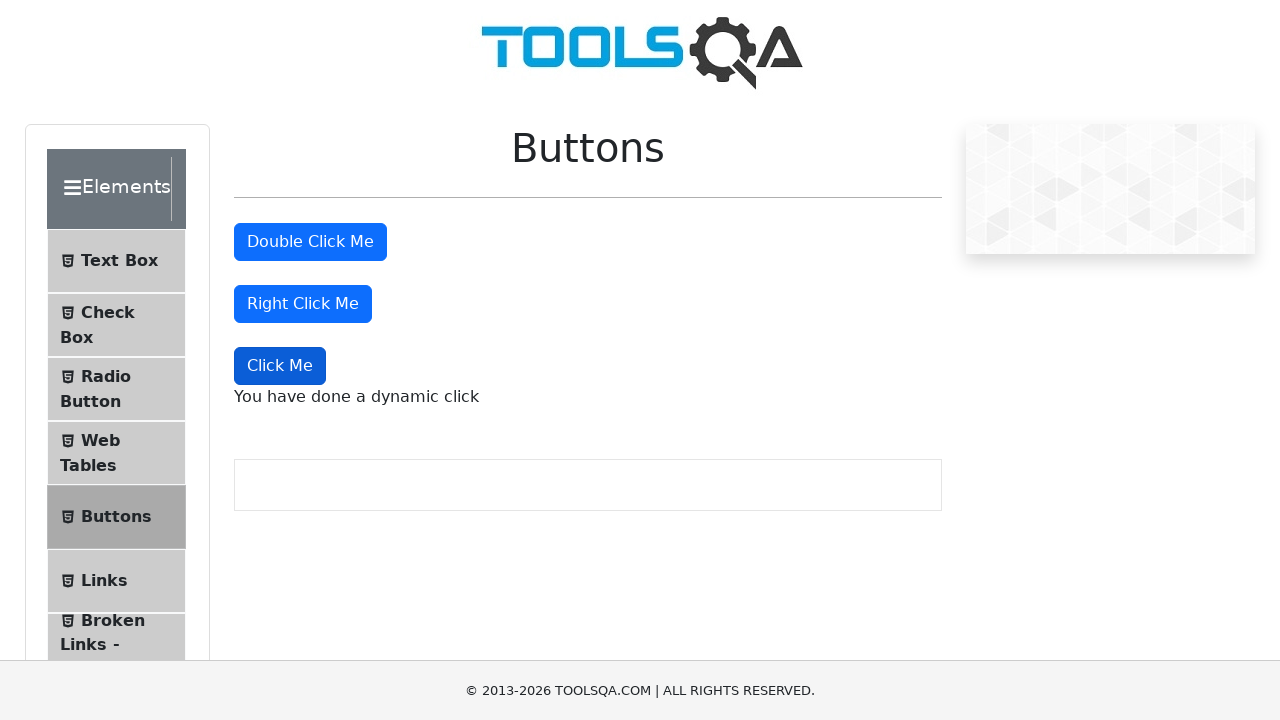

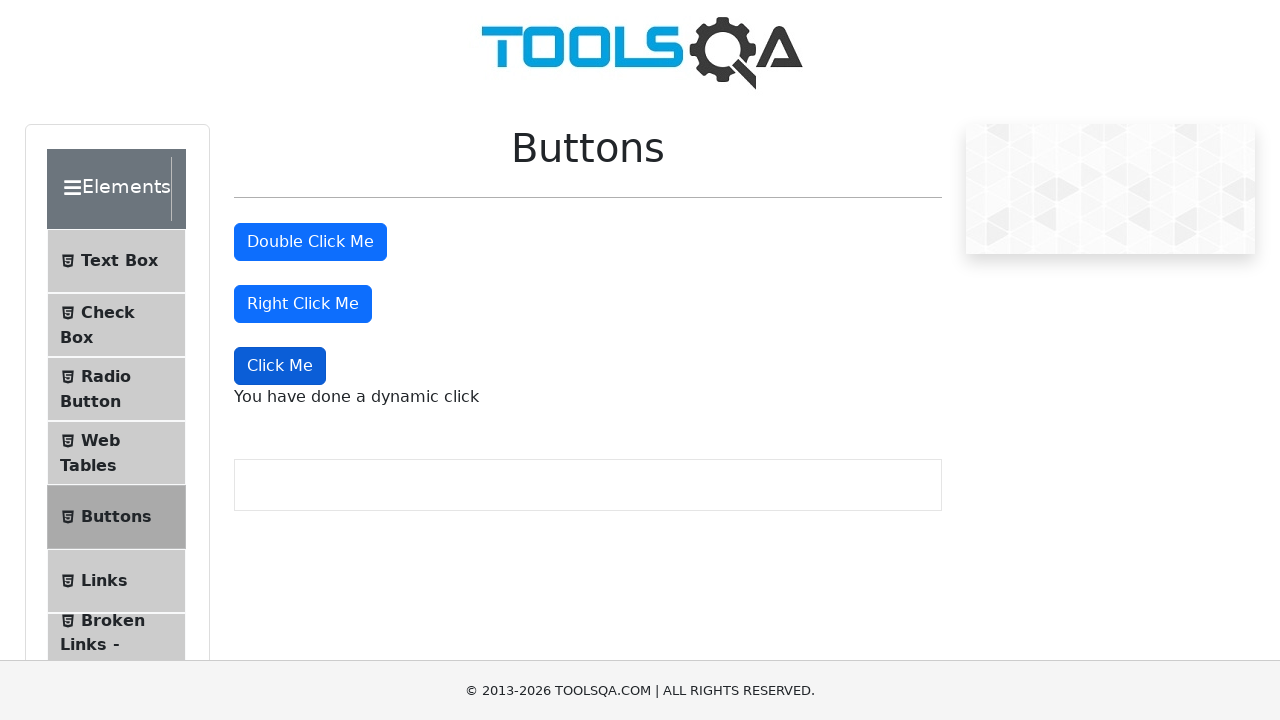